Tests that the currently applied filter link is highlighted with selected class

Starting URL: https://demo.playwright.dev/todomvc

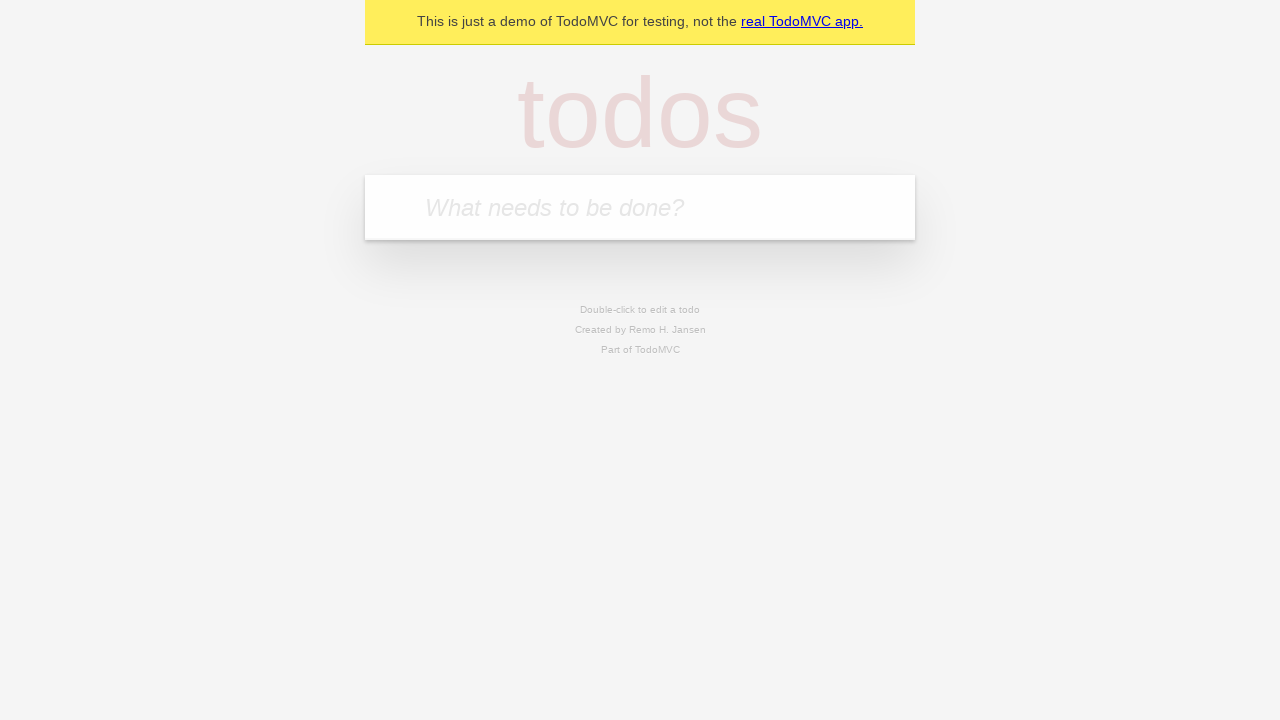

Filled todo input with 'buy some cheese' on internal:attr=[placeholder="What needs to be done?"i]
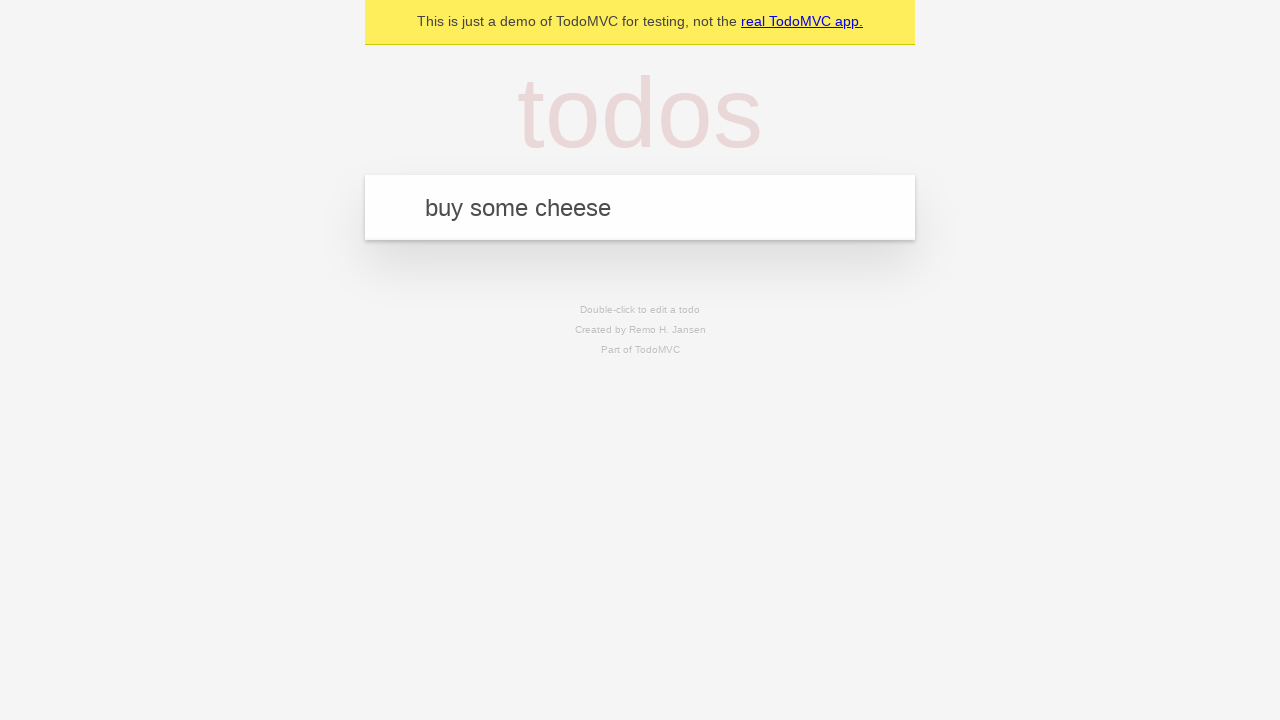

Pressed Enter to create todo 'buy some cheese' on internal:attr=[placeholder="What needs to be done?"i]
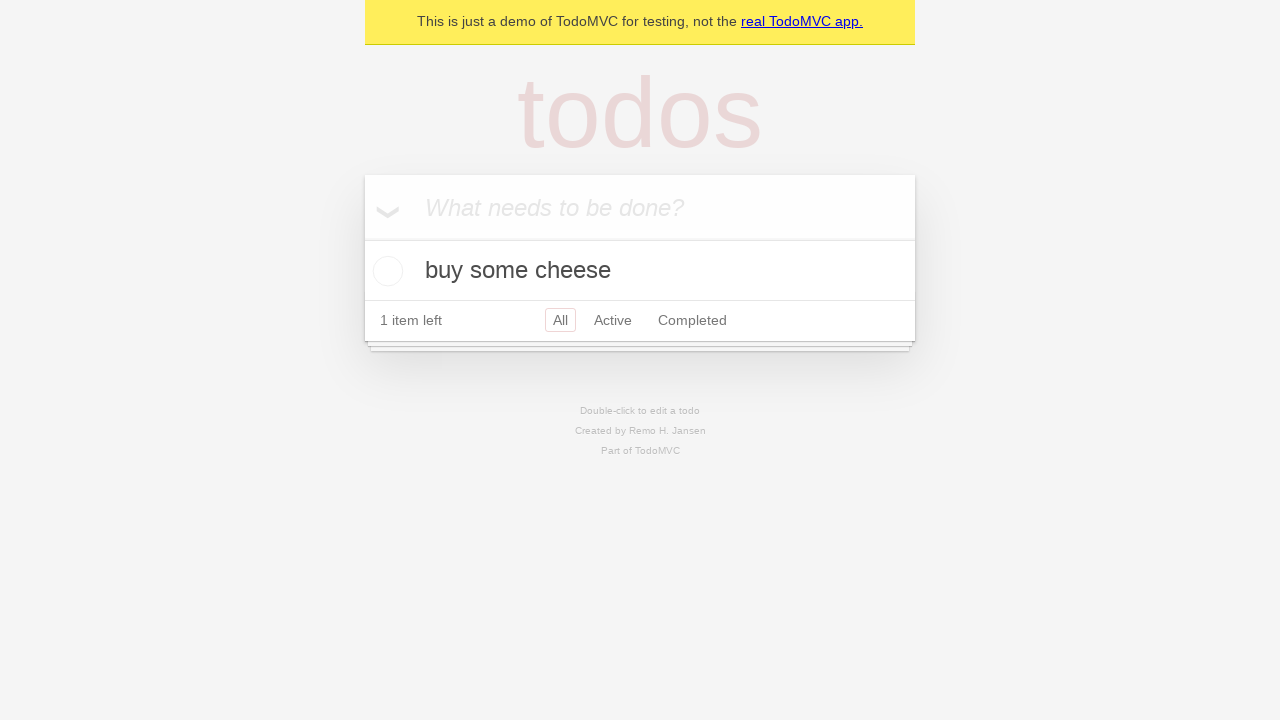

Filled todo input with 'feed the cat' on internal:attr=[placeholder="What needs to be done?"i]
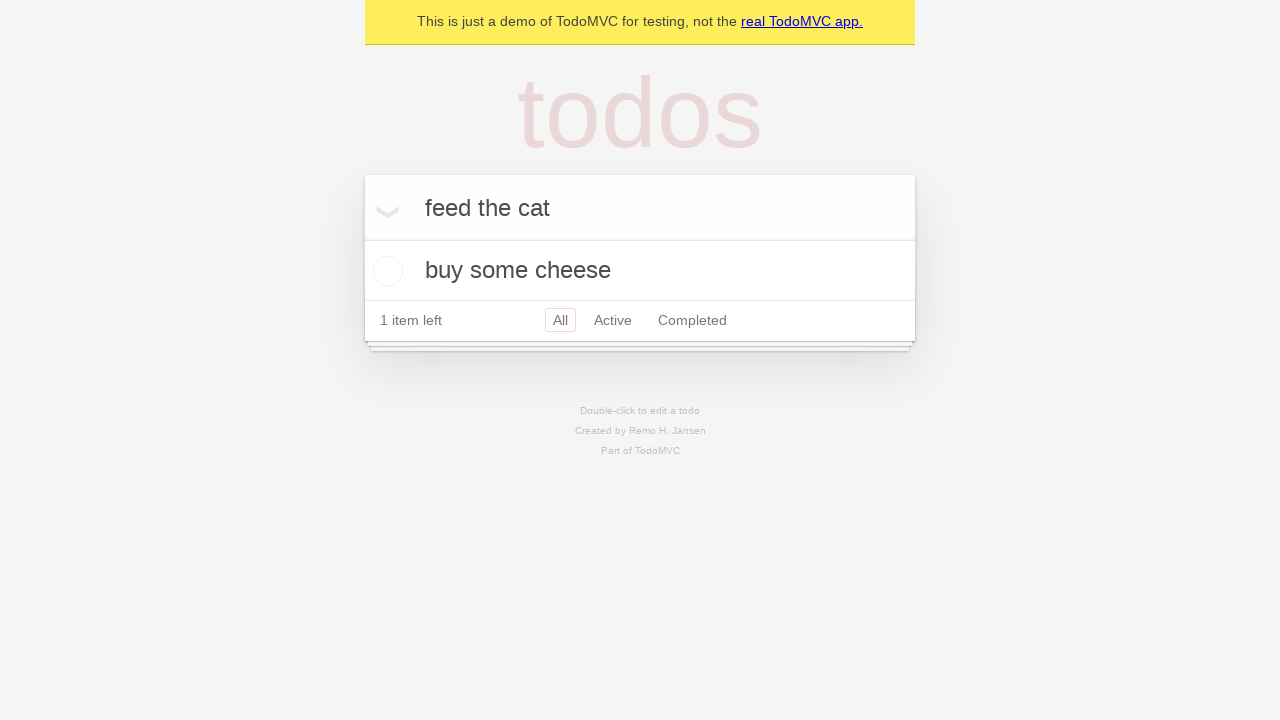

Pressed Enter to create todo 'feed the cat' on internal:attr=[placeholder="What needs to be done?"i]
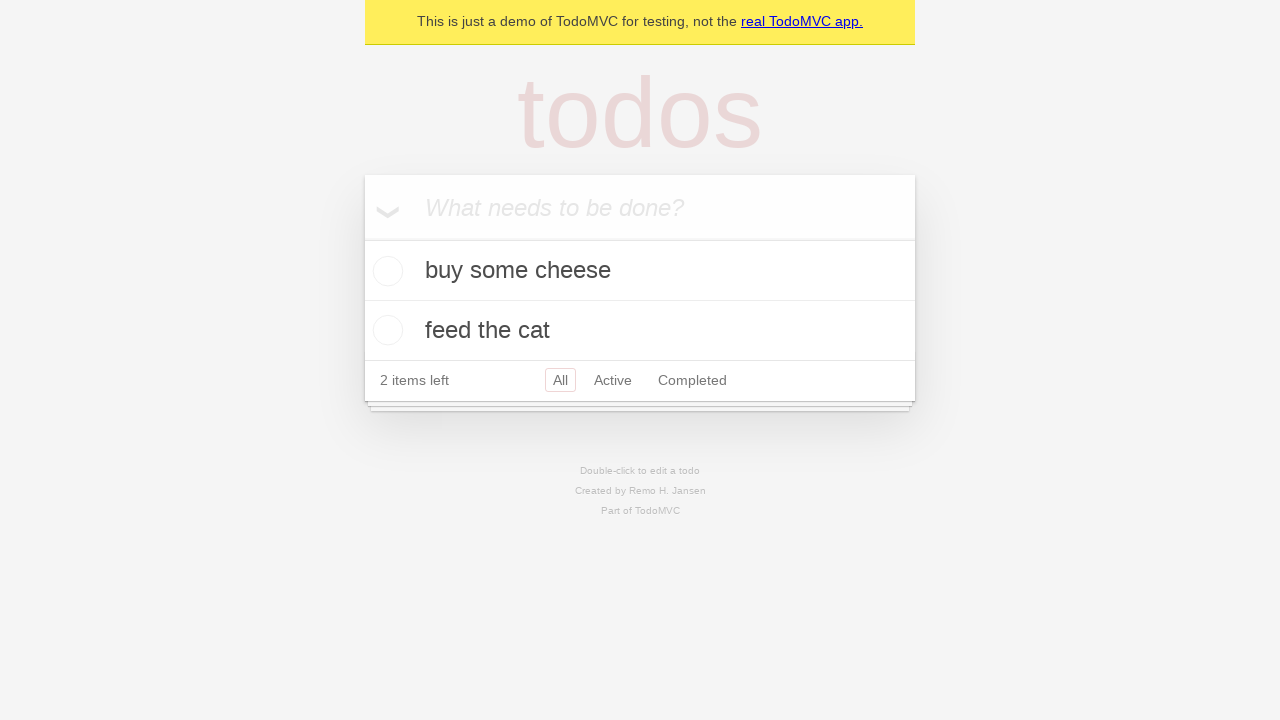

Filled todo input with 'book a doctors appointment' on internal:attr=[placeholder="What needs to be done?"i]
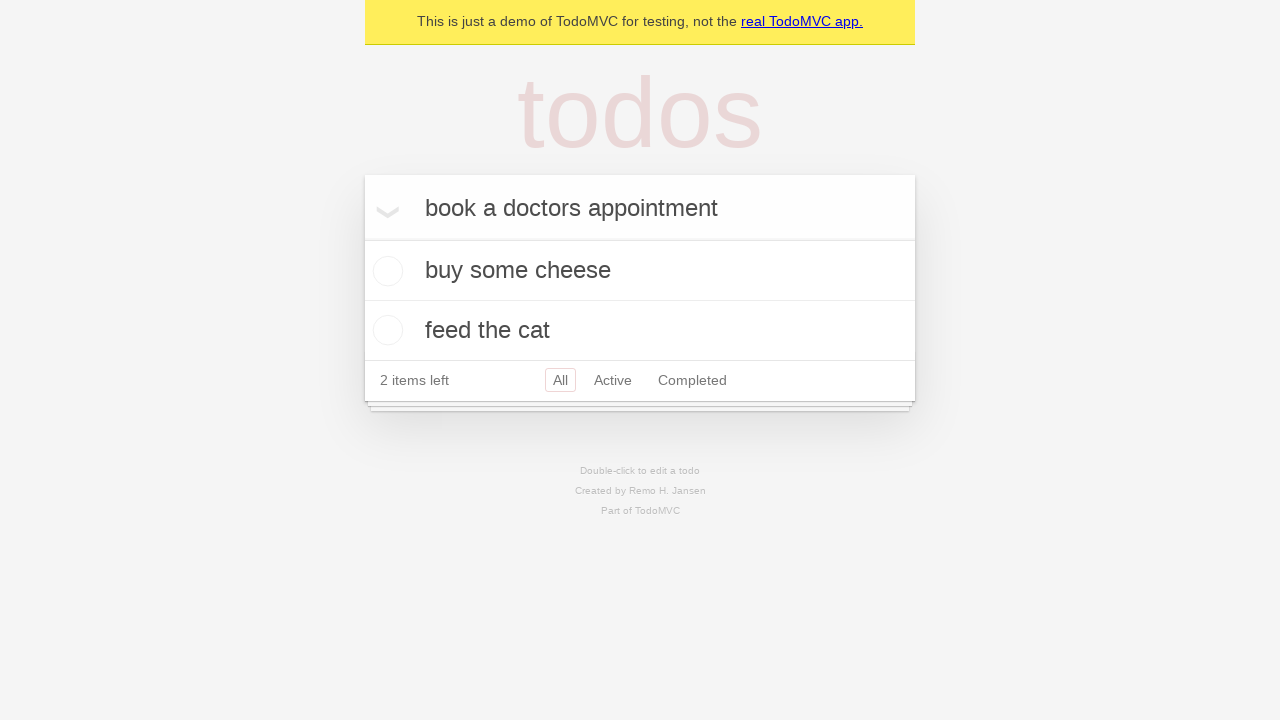

Pressed Enter to create todo 'book a doctors appointment' on internal:attr=[placeholder="What needs to be done?"i]
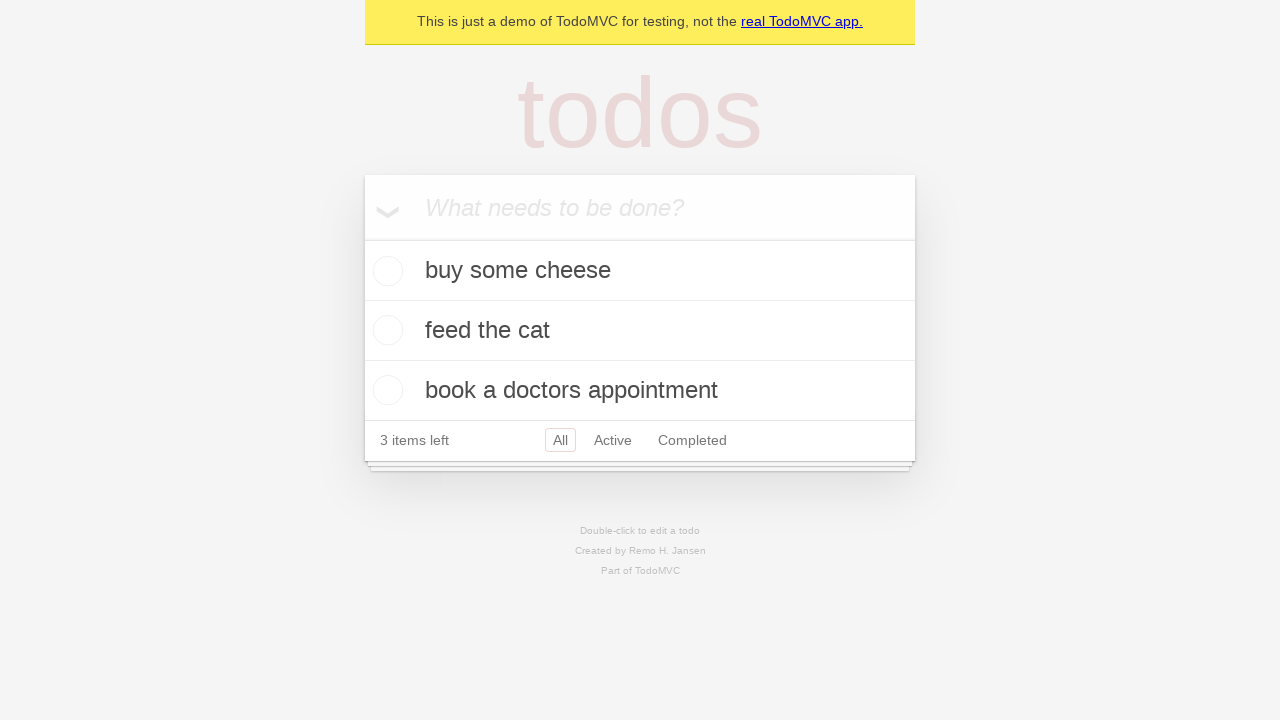

Clicked Active filter link at (613, 440) on internal:role=link[name="Active"i]
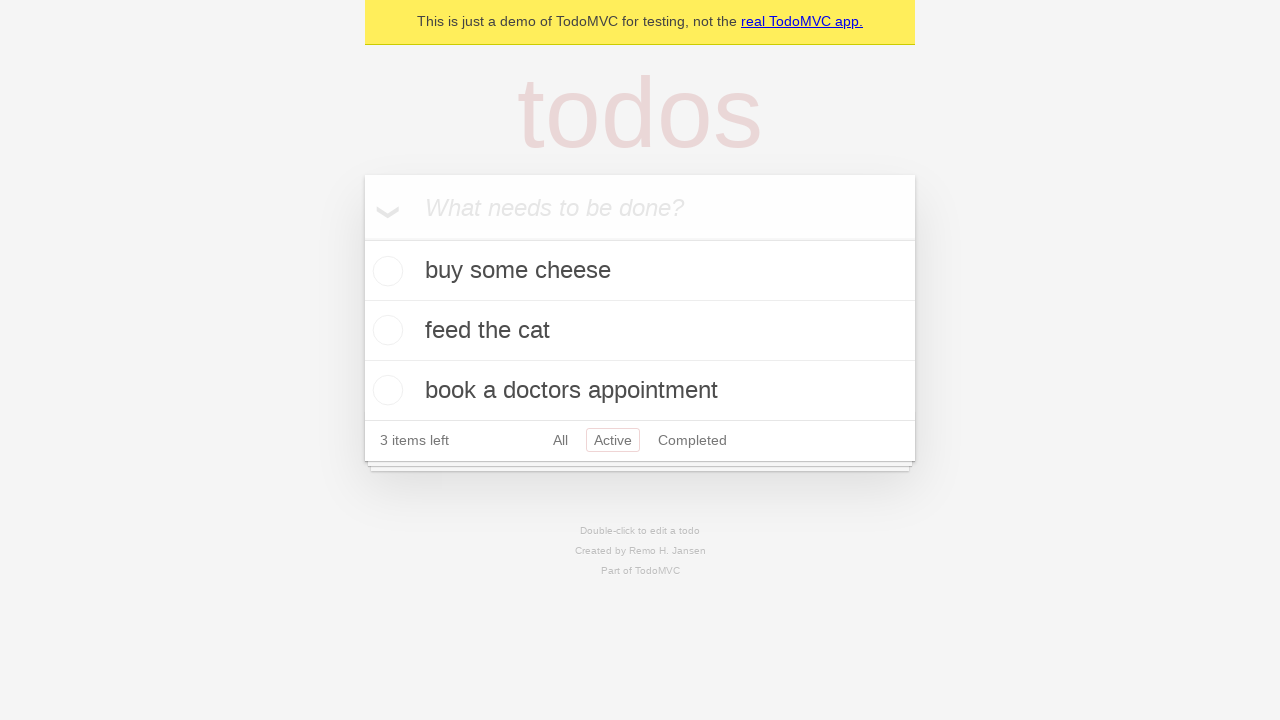

Clicked Completed filter link to verify currently applied filter is highlighted at (692, 440) on internal:role=link[name="Completed"i]
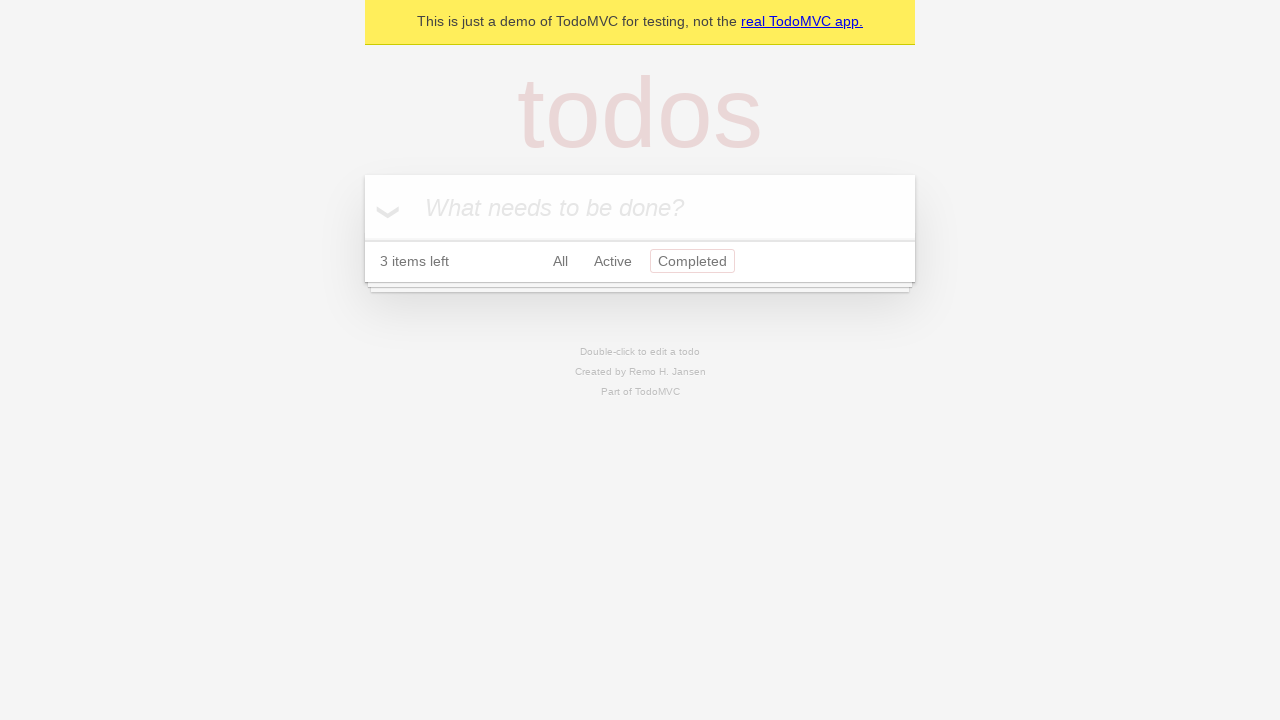

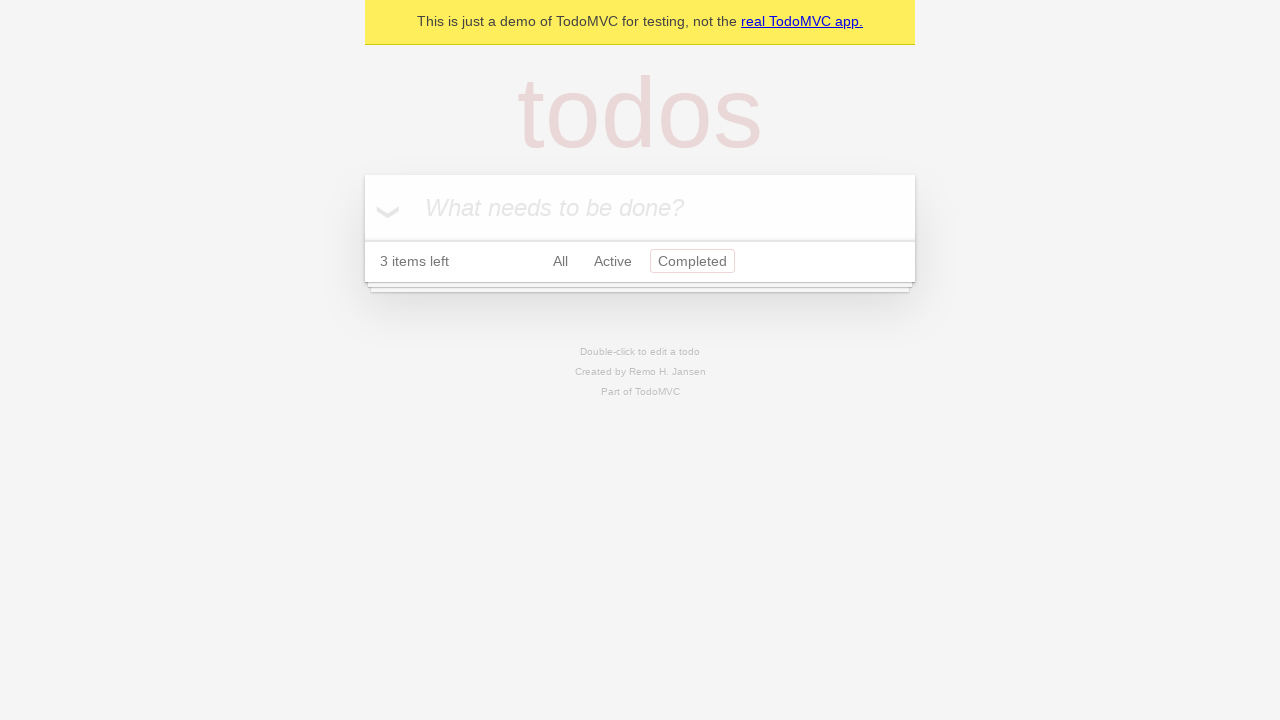